Tests various UI controls on a practice login page including dropdown selection, radio button clicks, and checkbox interactions

Starting URL: https://rahulshettyacademy.com/loginpagePractise/

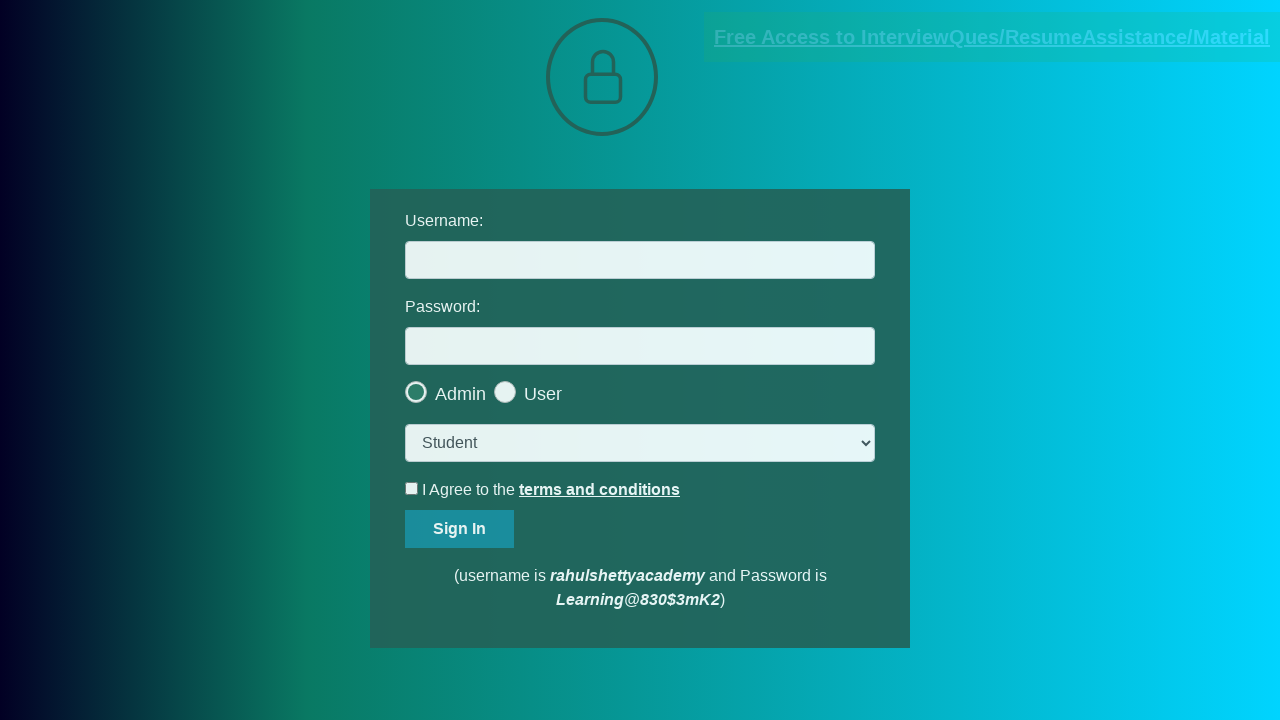

Selected 'consult' option from dropdown menu on select.form-control
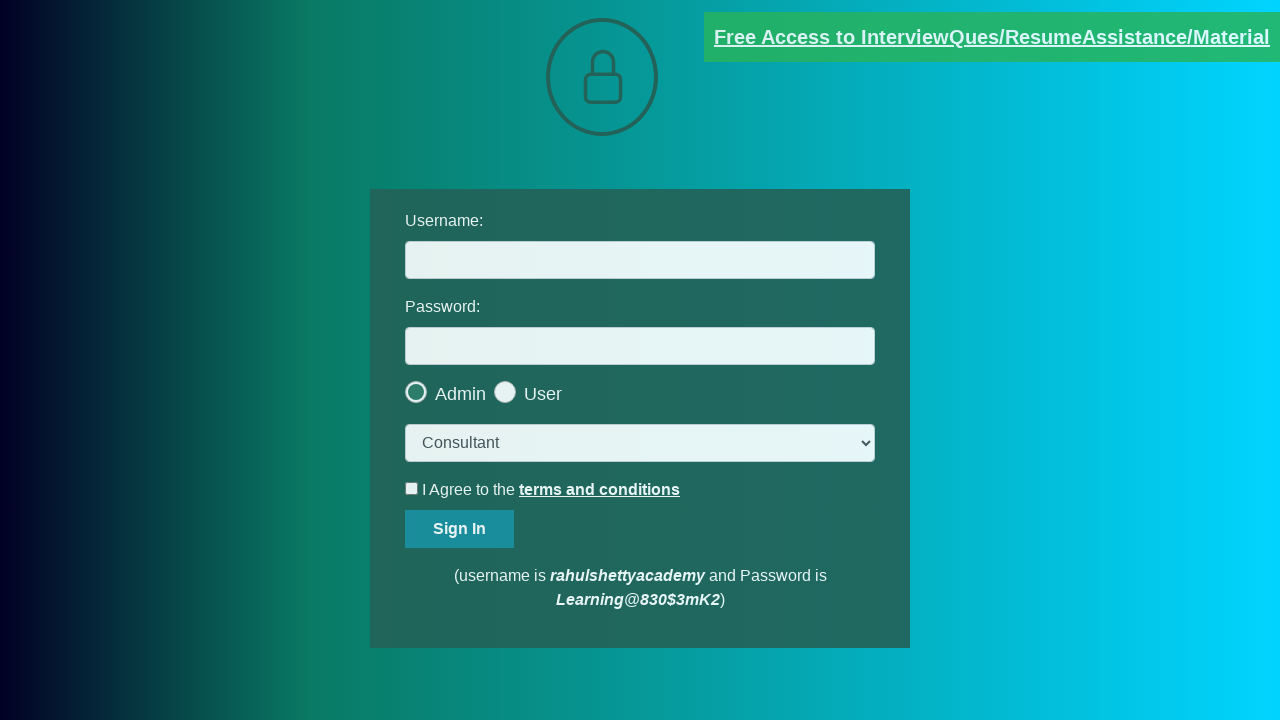

Clicked the second radio button at (543, 394) on .radiotextsty >> nth=1
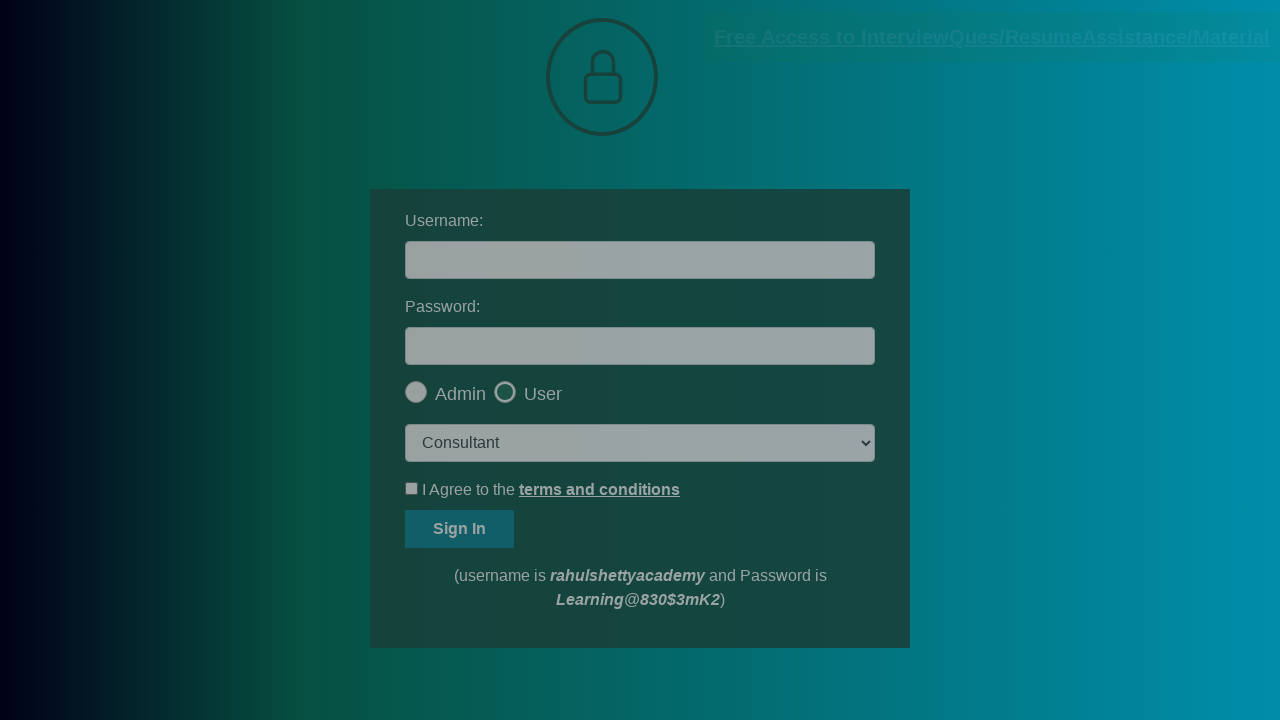

Clicked okay button on popup at (698, 144) on #okayBtn
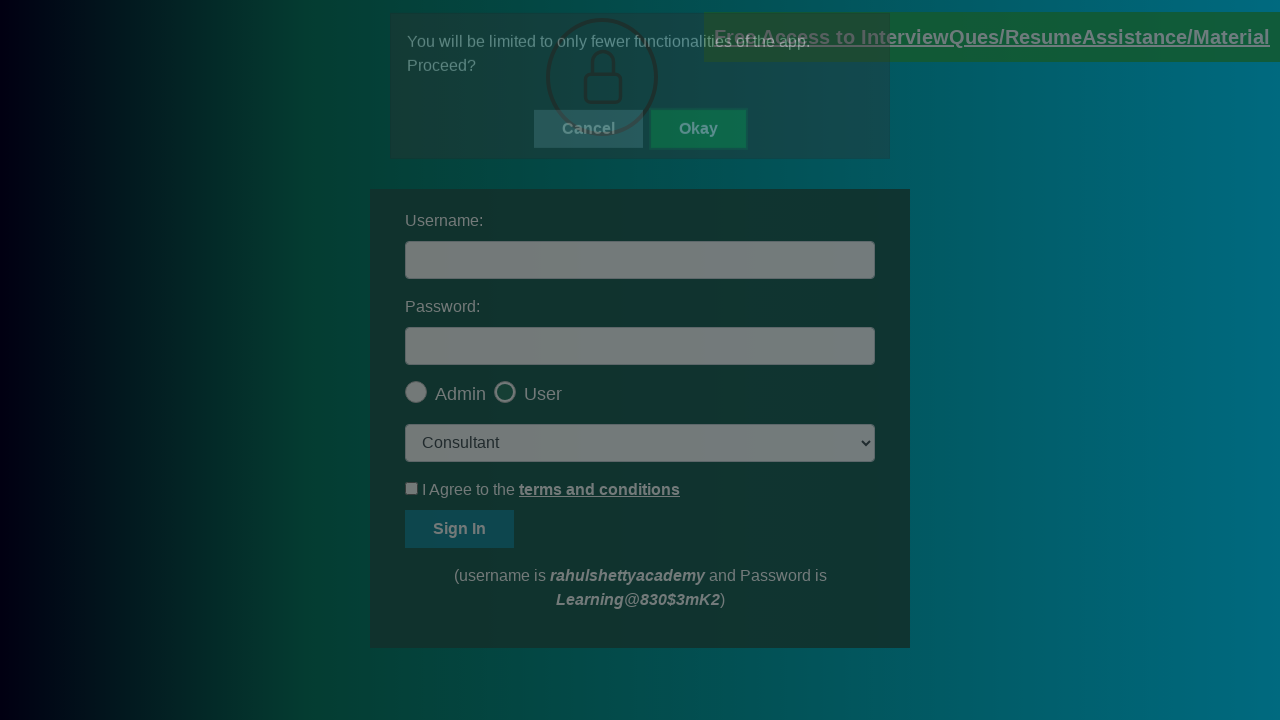

Clicked terms and conditions checkbox at (412, 488) on #terms
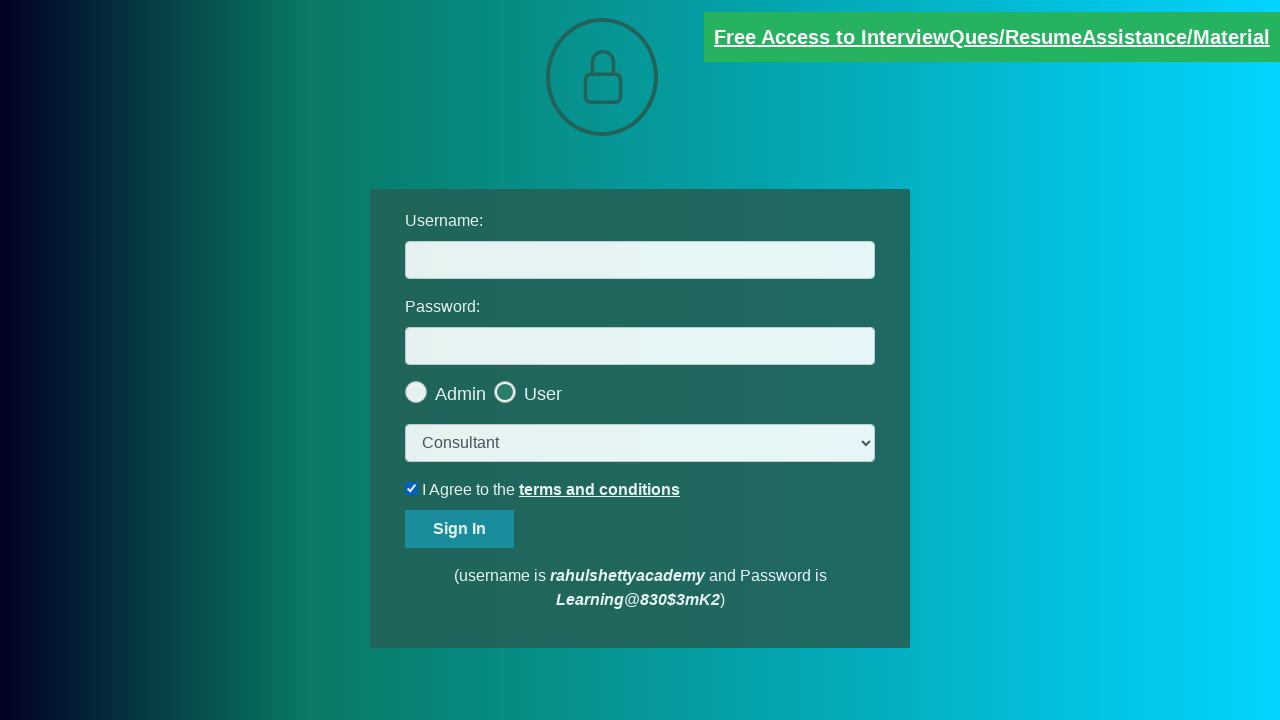

Unchecked terms and conditions checkbox at (412, 488) on #terms
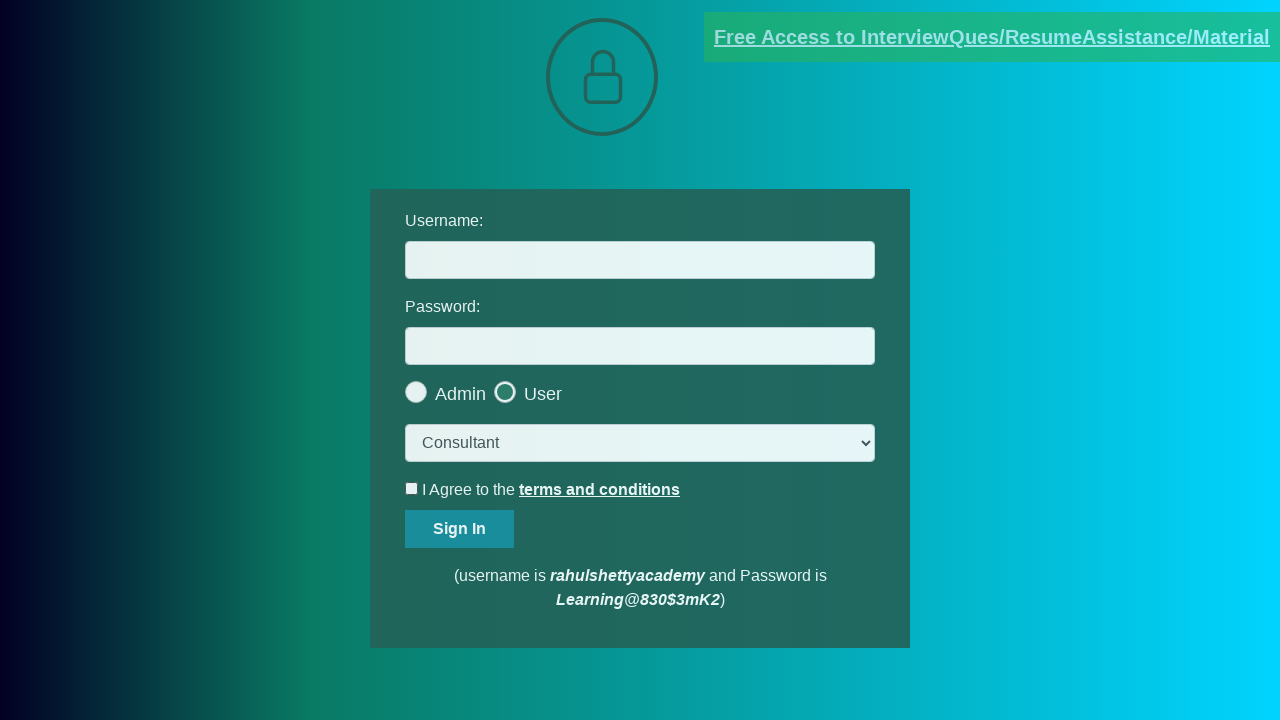

Document request link loaded and is present
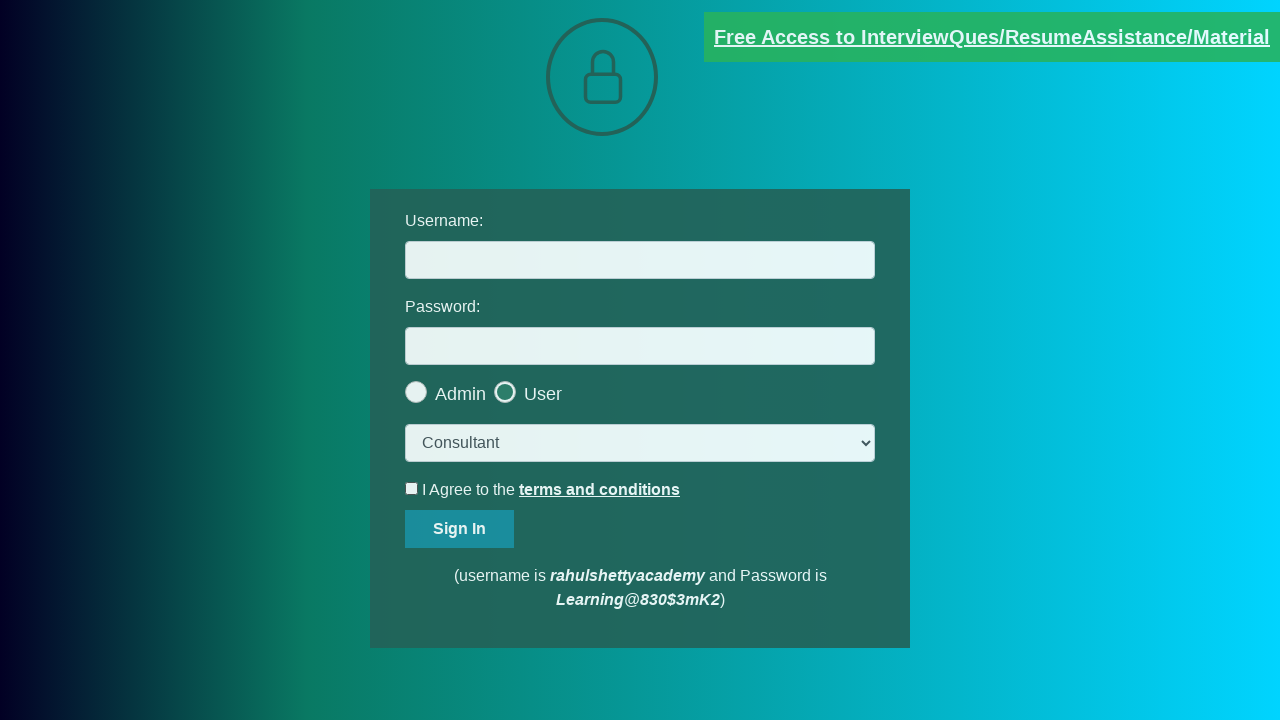

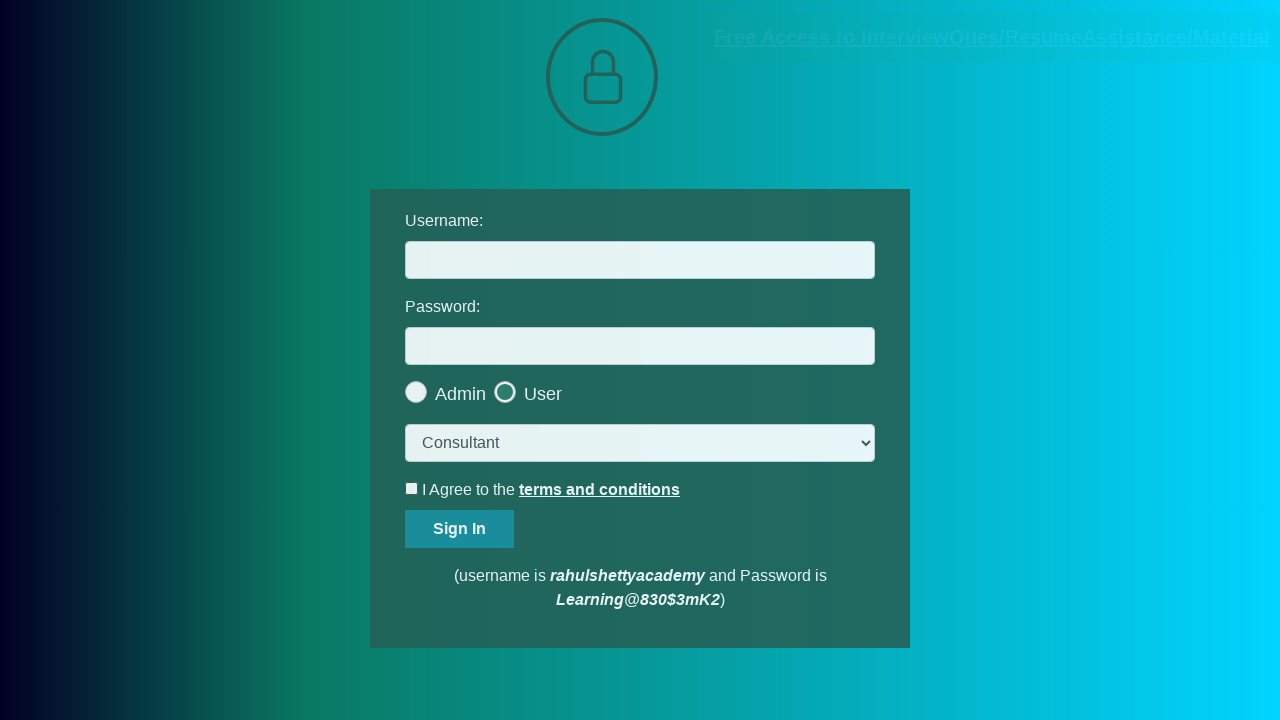